Tests the destination city dropdown selection on BlazeDemo by selecting Berlin and verifying it was selected correctly

Starting URL: https://blazedemo.com/

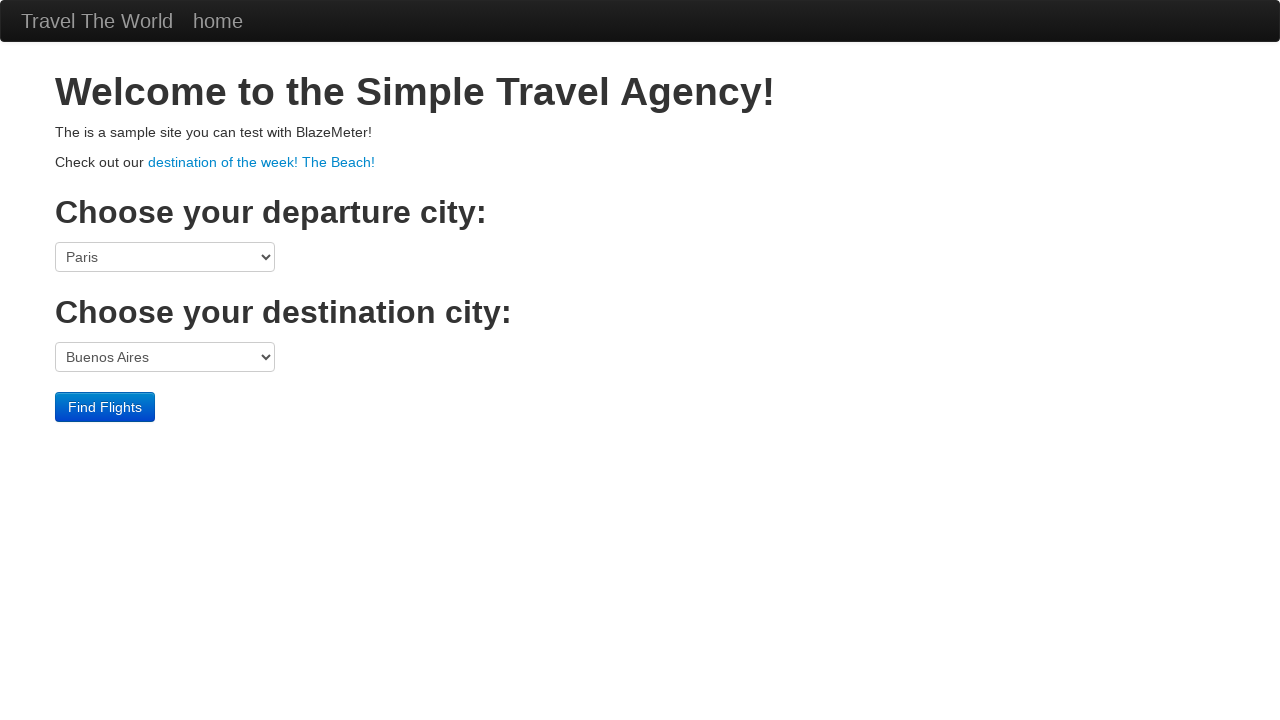

Selected Berlin from the destination city dropdown on select[name='toPort']
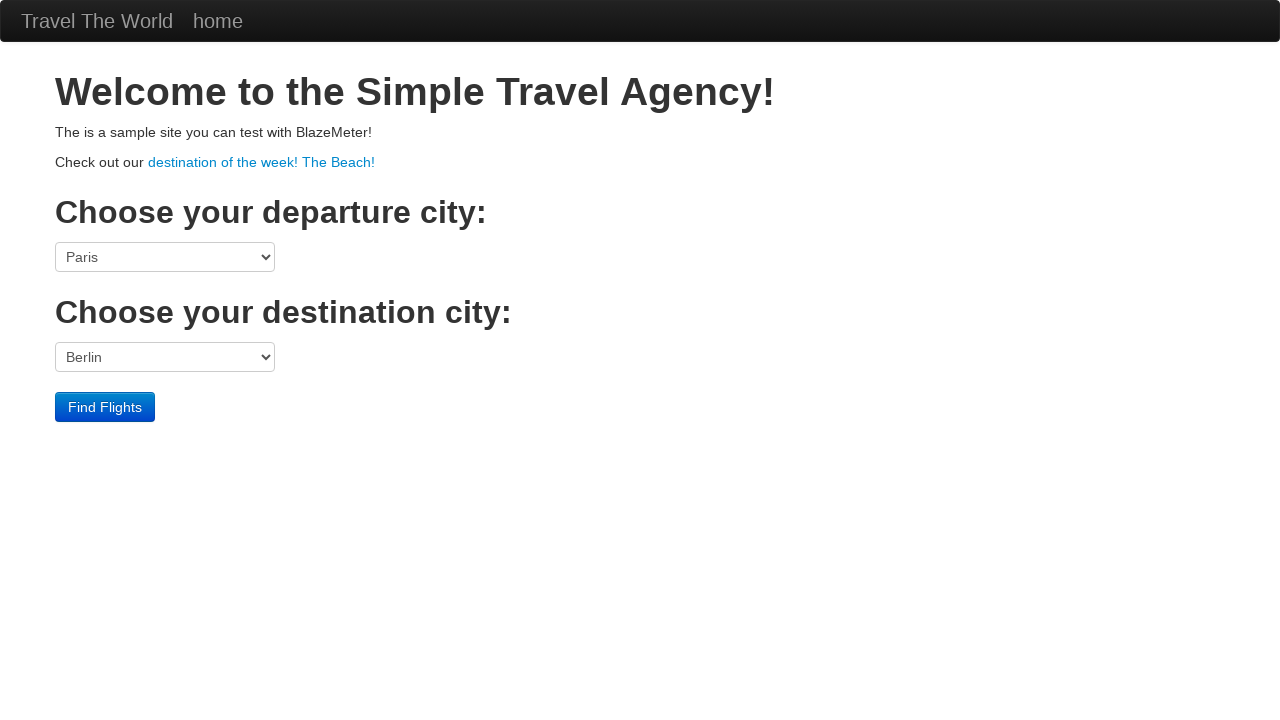

Retrieved selected value from destination dropdown
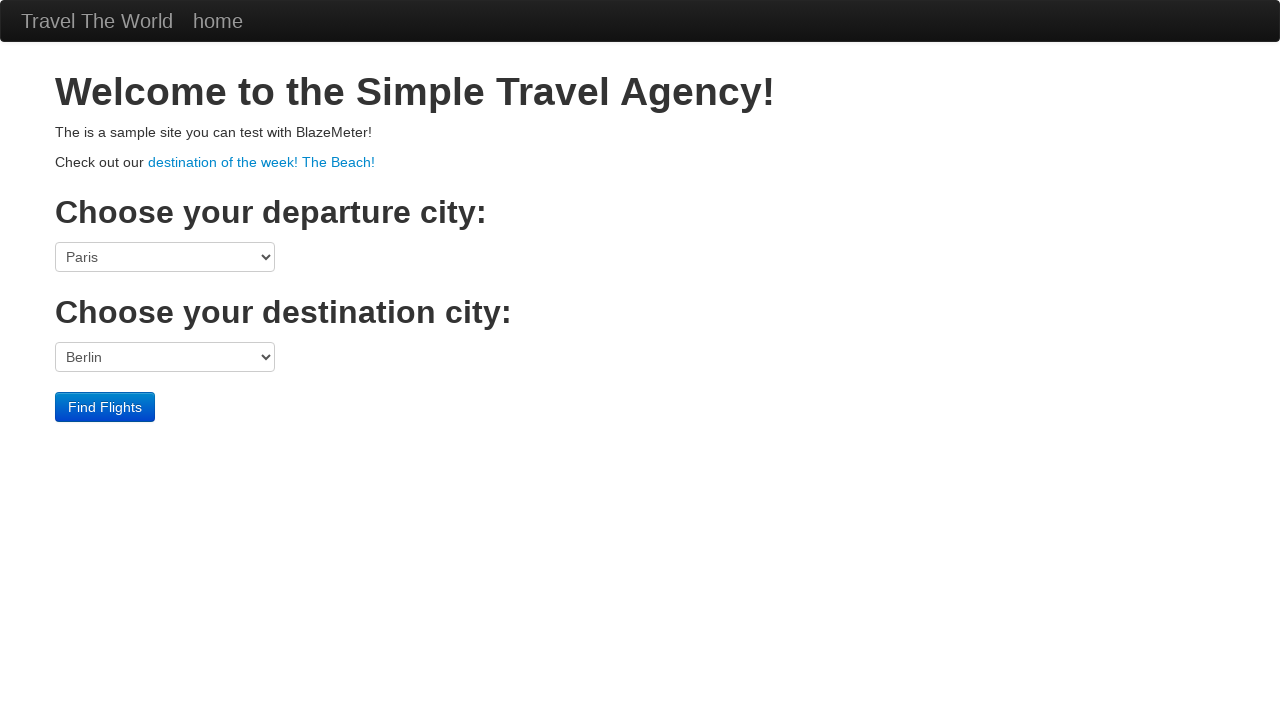

Verified that Berlin was correctly selected in destination dropdown
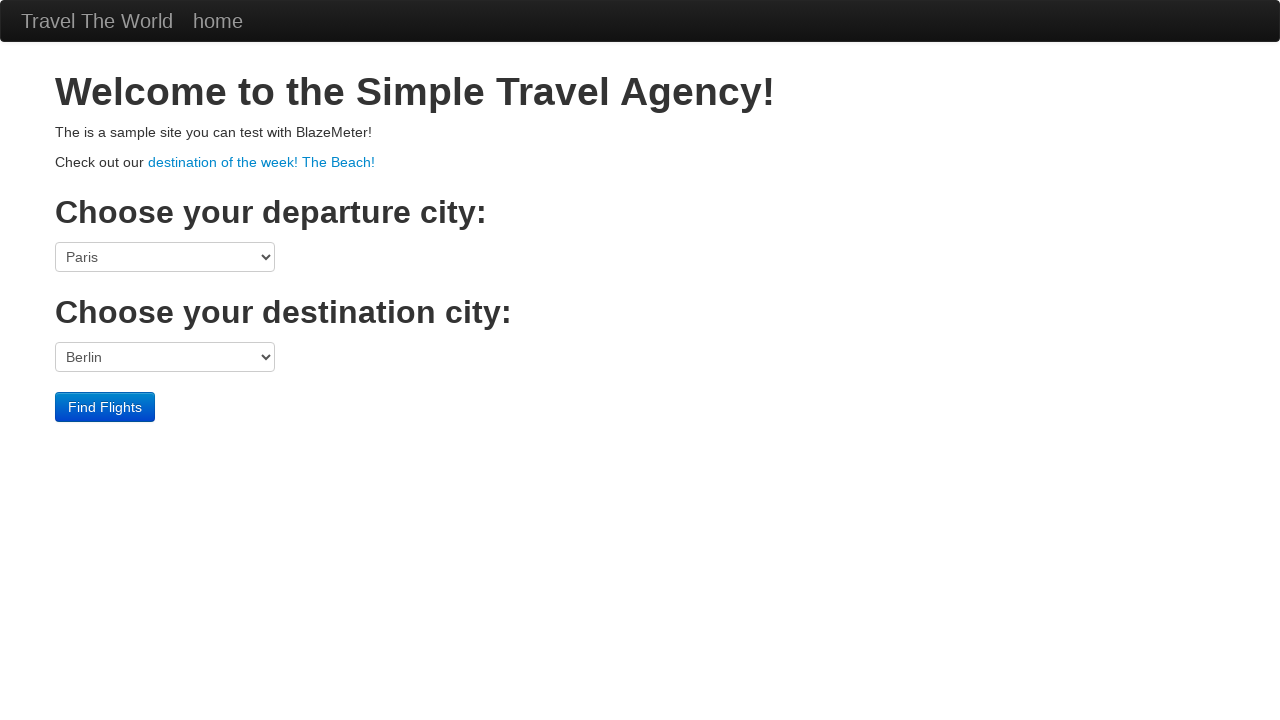

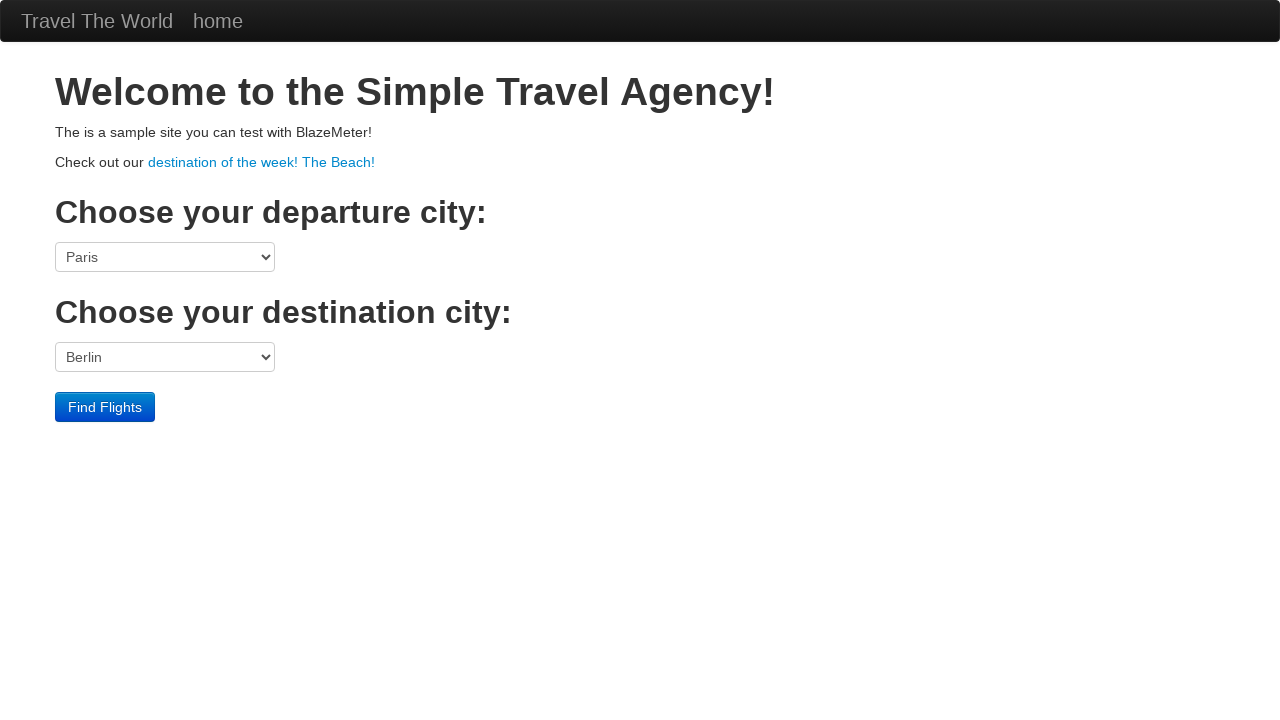